Tests opening the About Us modal dialog by clicking on the About Us navigation link and verifying the modal title appears.

Starting URL: https://www.demoblaze.com/

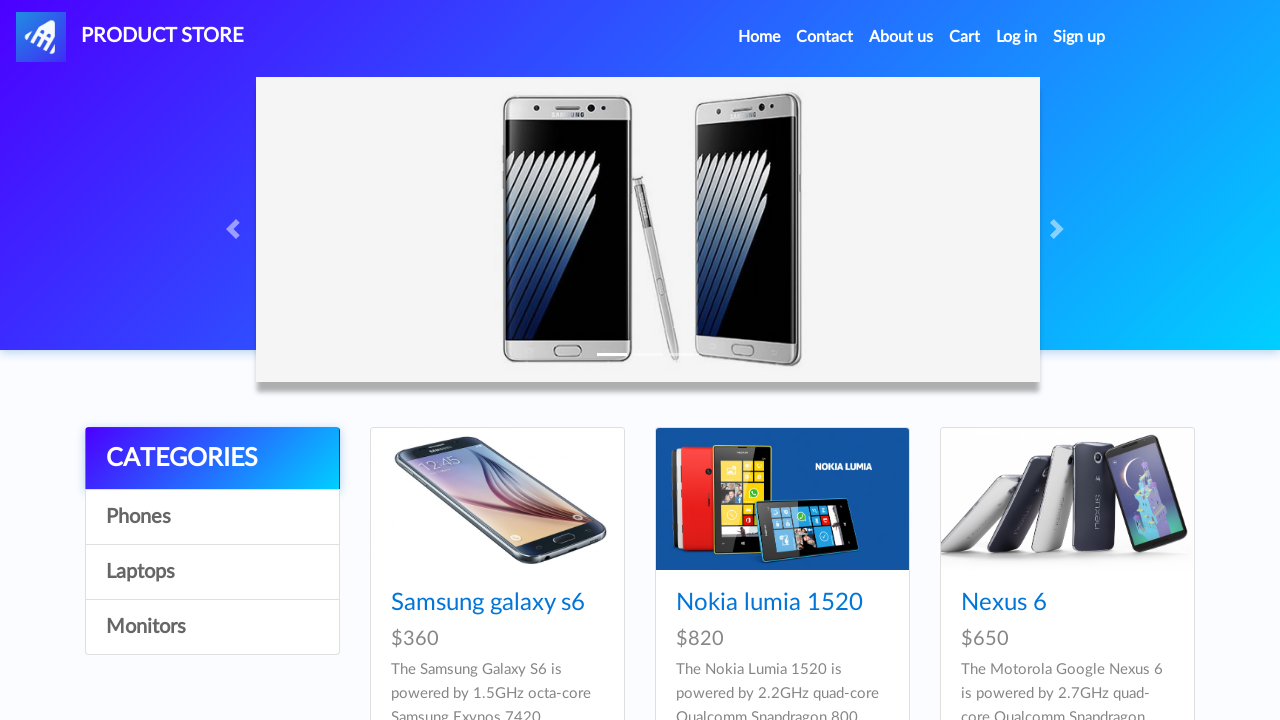

Clicked About Us navigation link at (901, 37) on xpath=//*[@id='navbarExample']/ul/li[3]/a
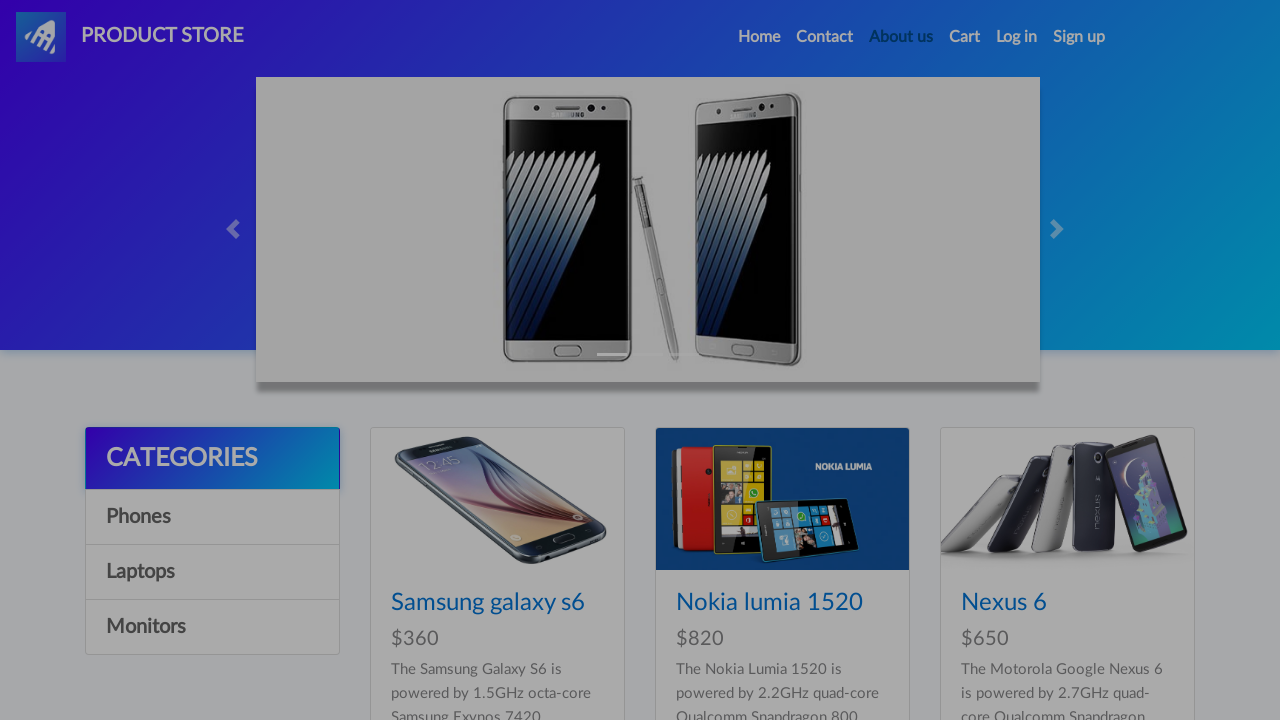

Waited 2 seconds for modal to load
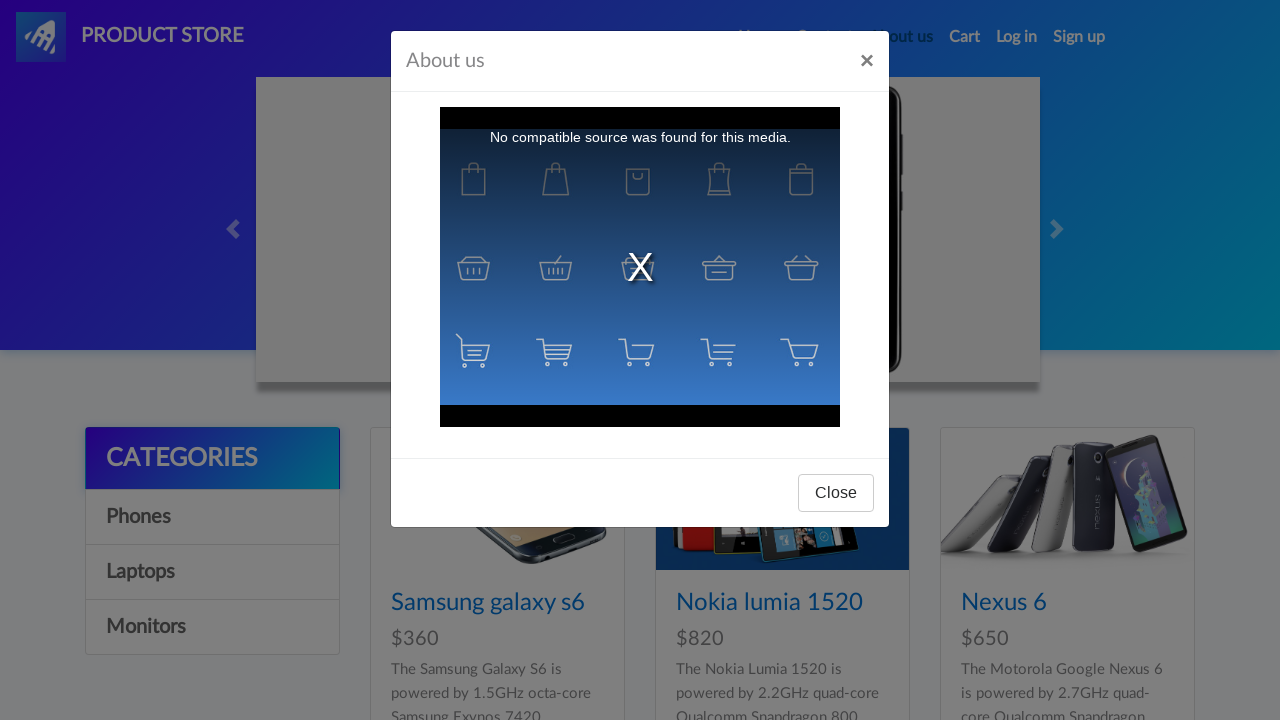

About Us modal title element appeared on page
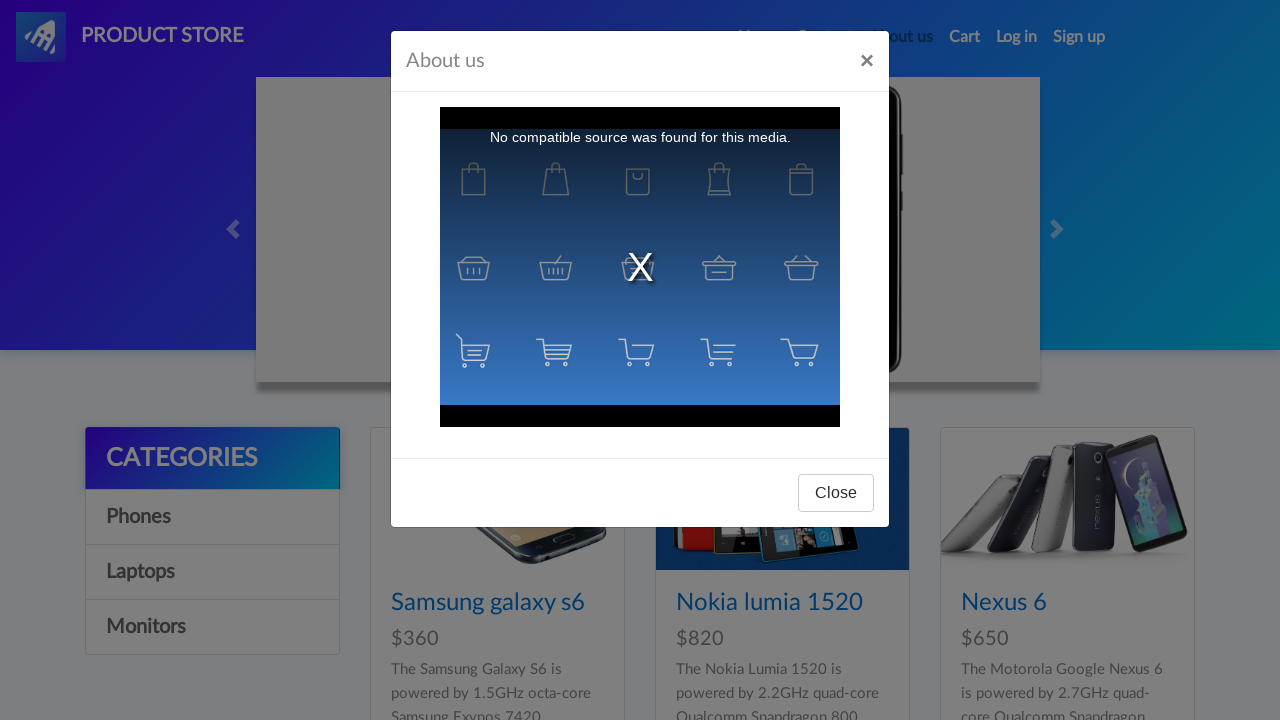

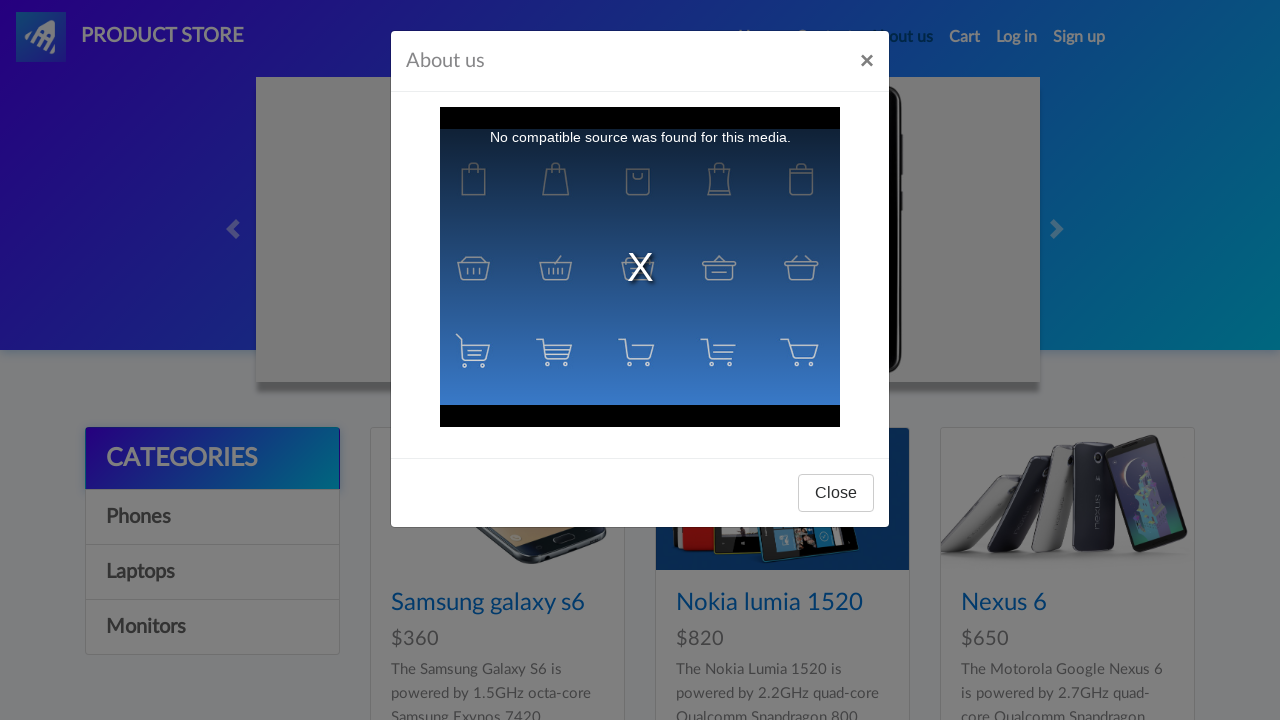